Tests adding todo items by creating two items and verifying they appear in the list with correct text

Starting URL: https://demo.playwright.dev/todomvc

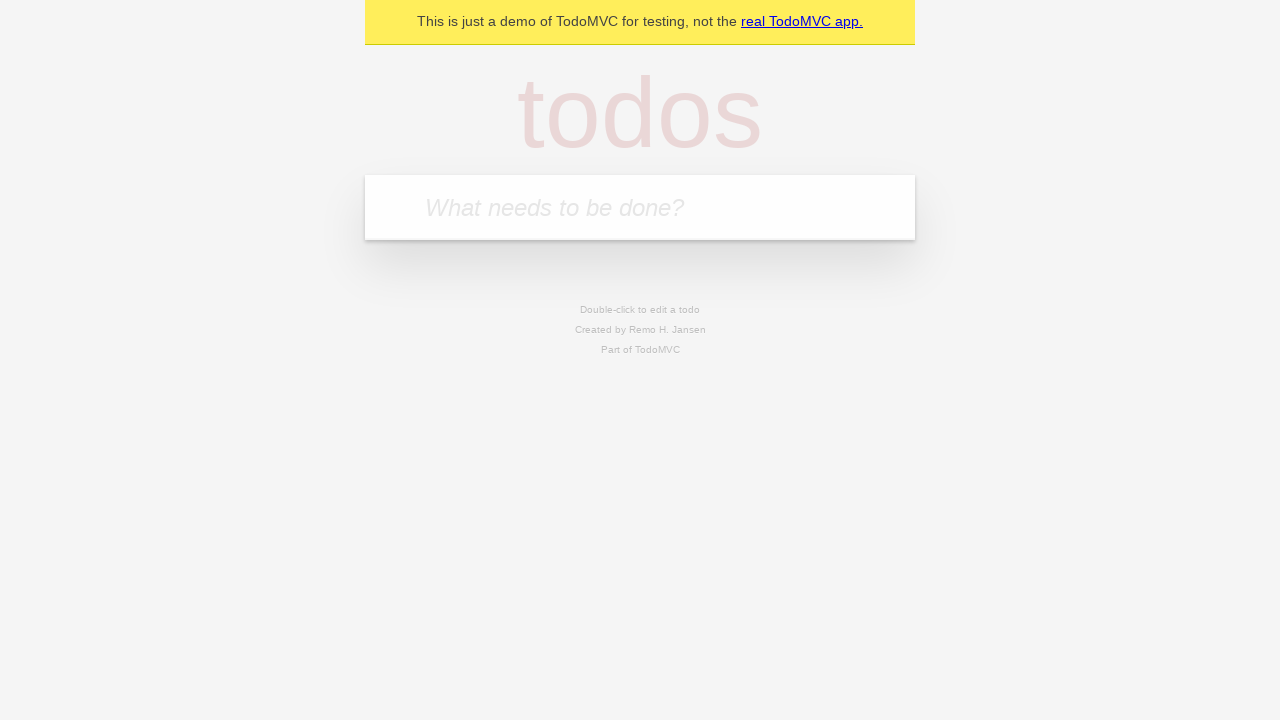

Filled todo input with 'buy some cheese' on .new-todo
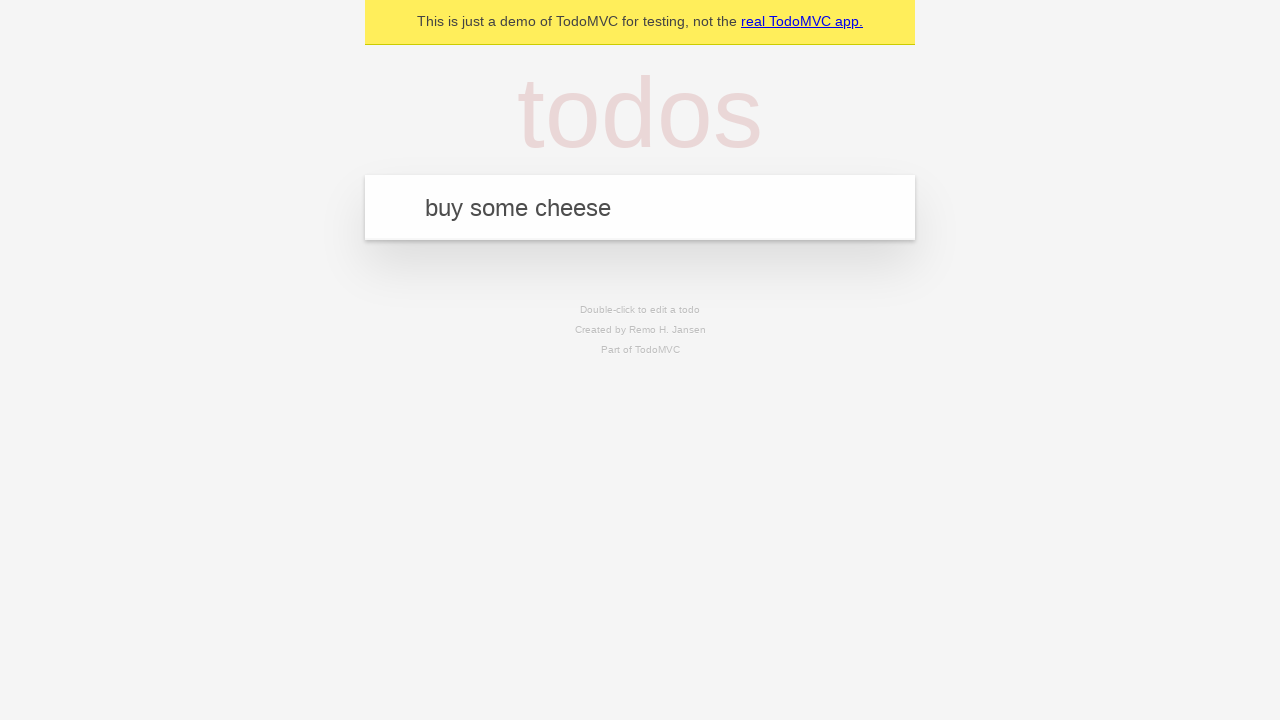

Pressed Enter to create first todo item on .new-todo
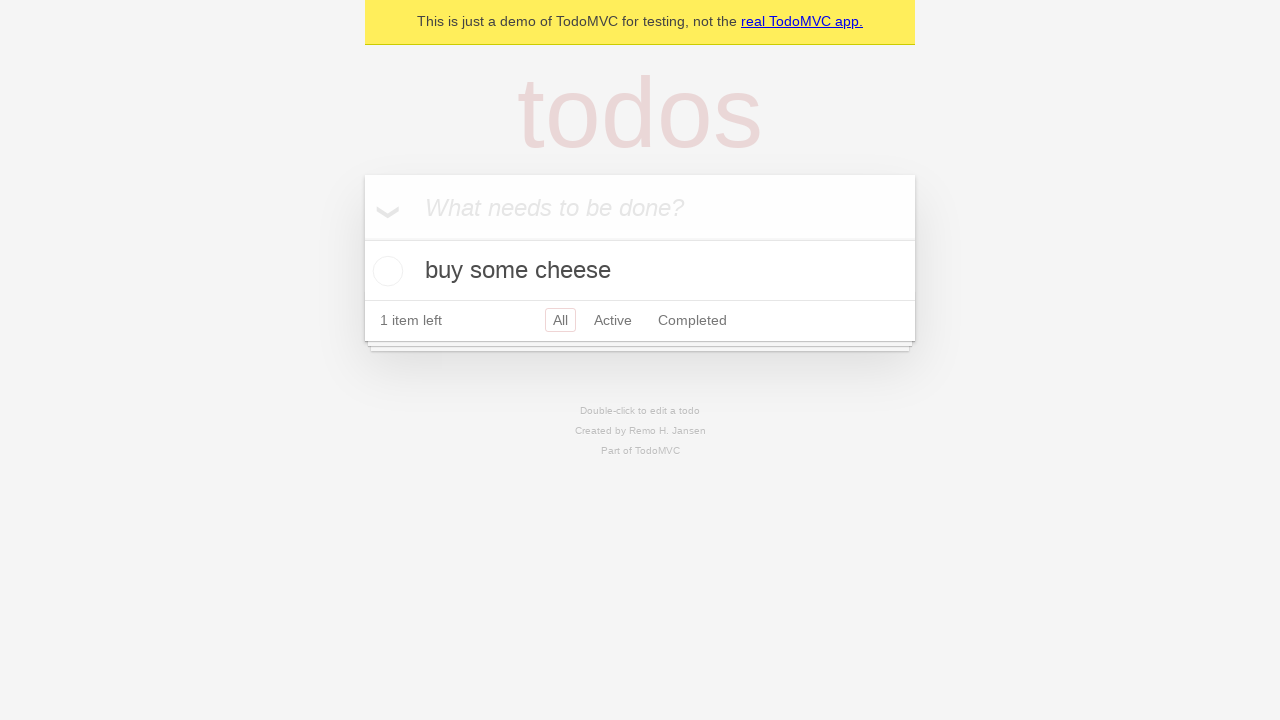

First todo item appeared in the list
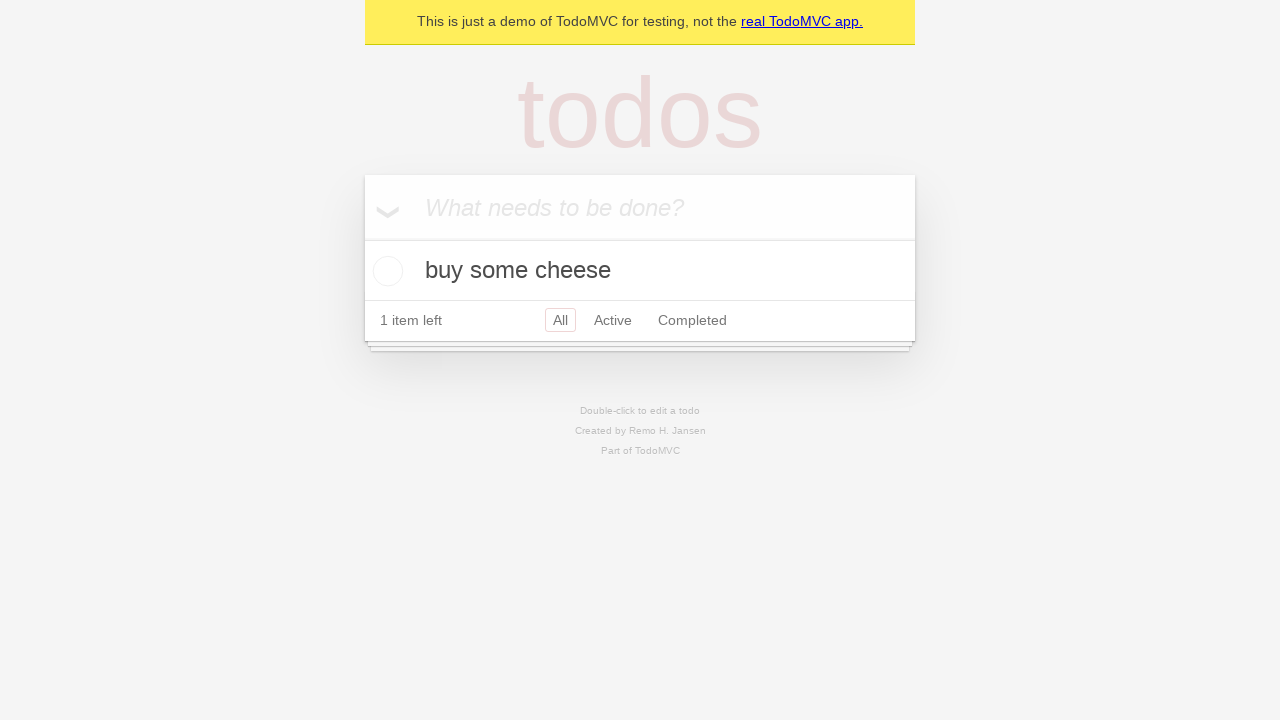

Filled todo input with 'feed the cat' on .new-todo
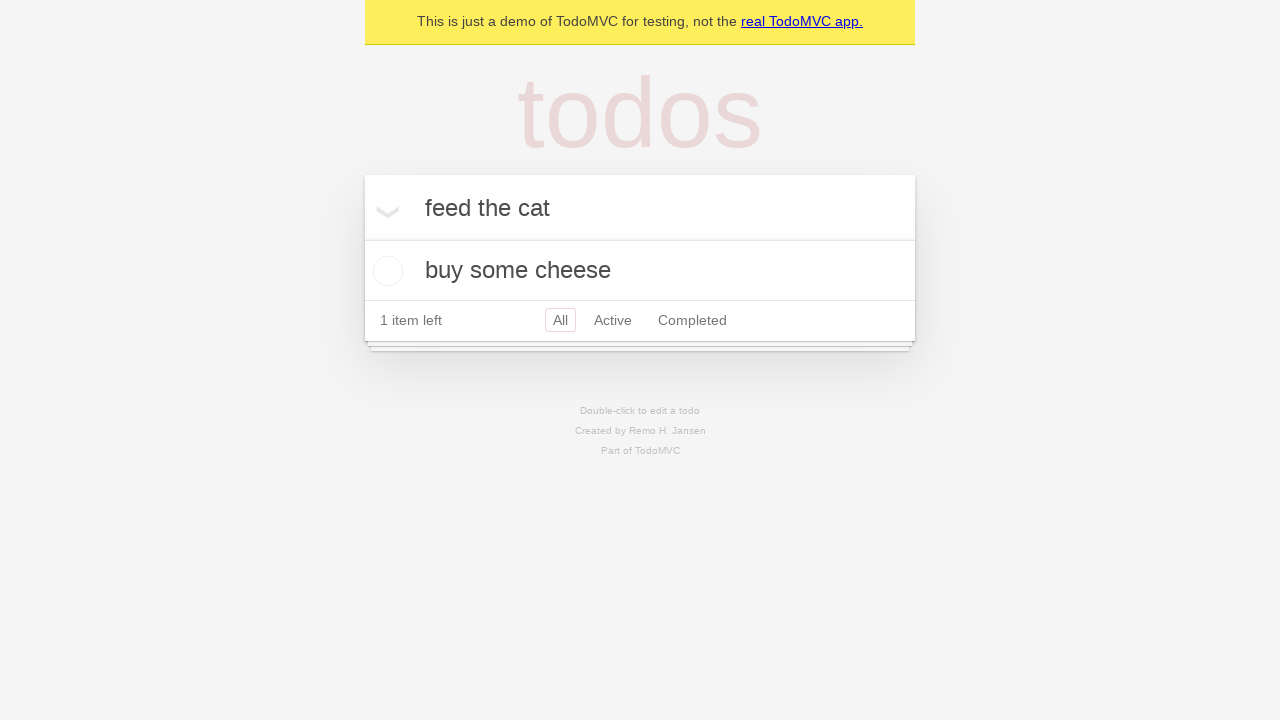

Pressed Enter to create second todo item on .new-todo
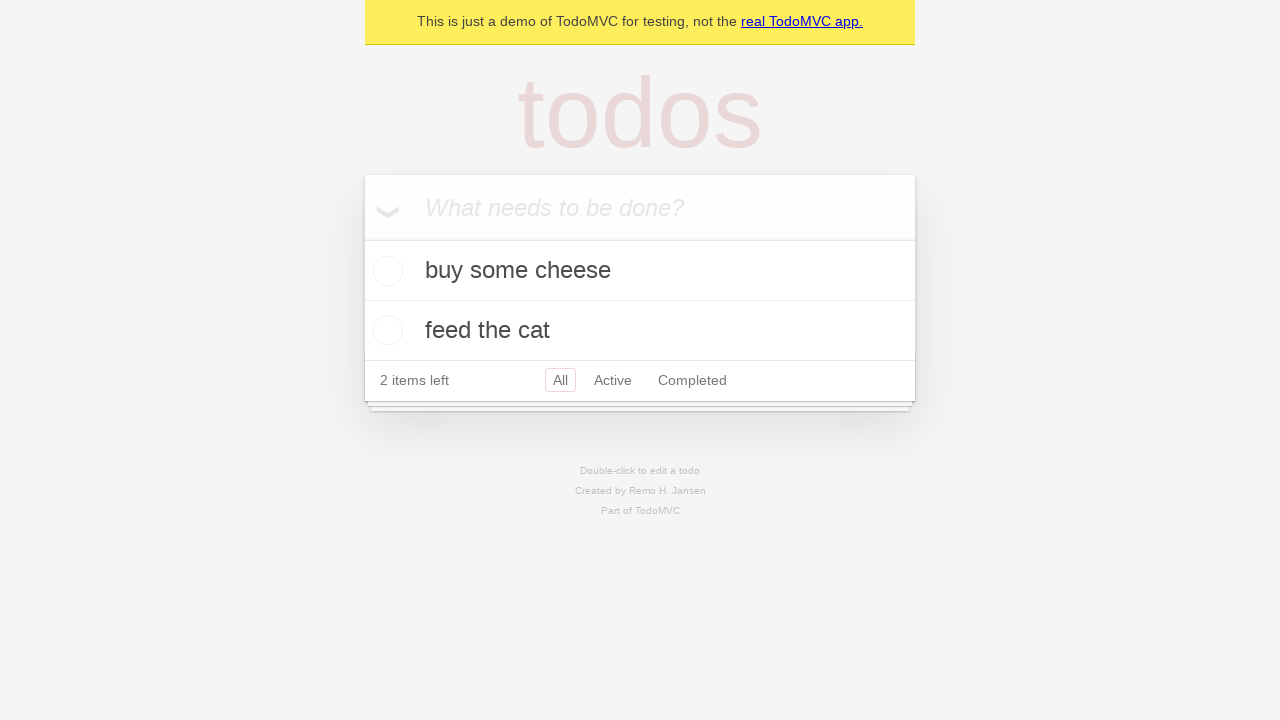

Both todo items are visible in the list
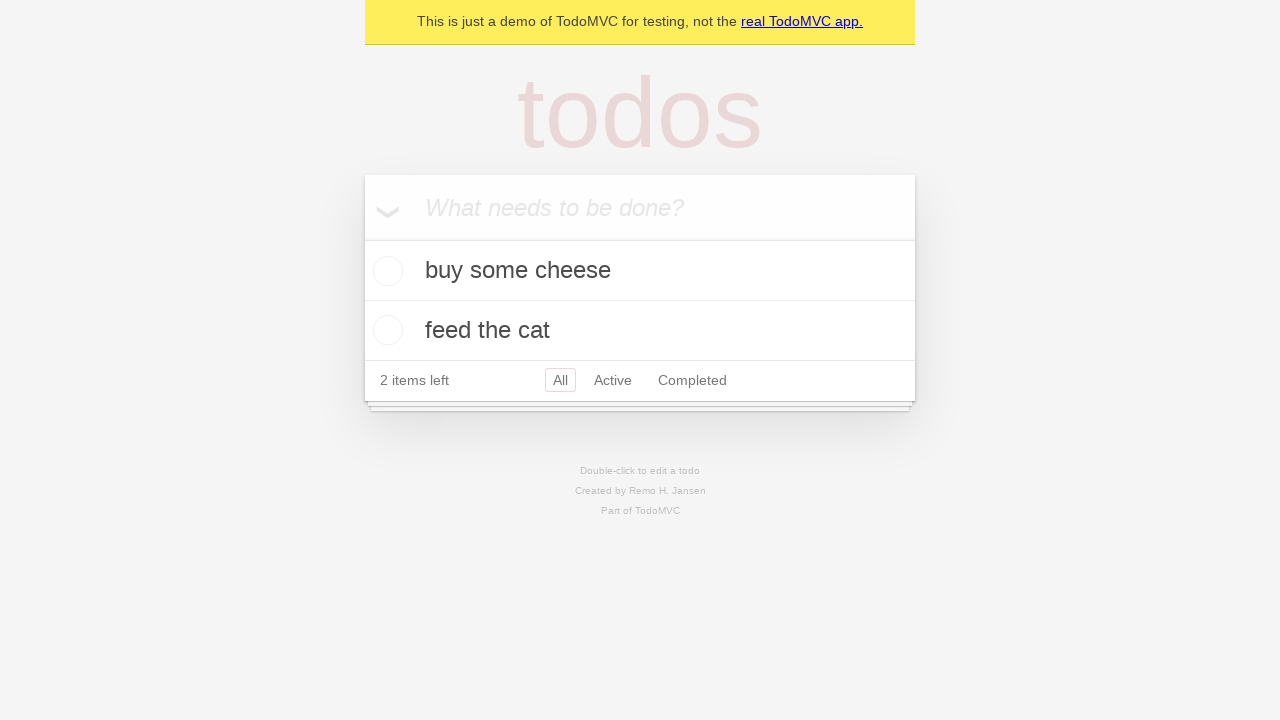

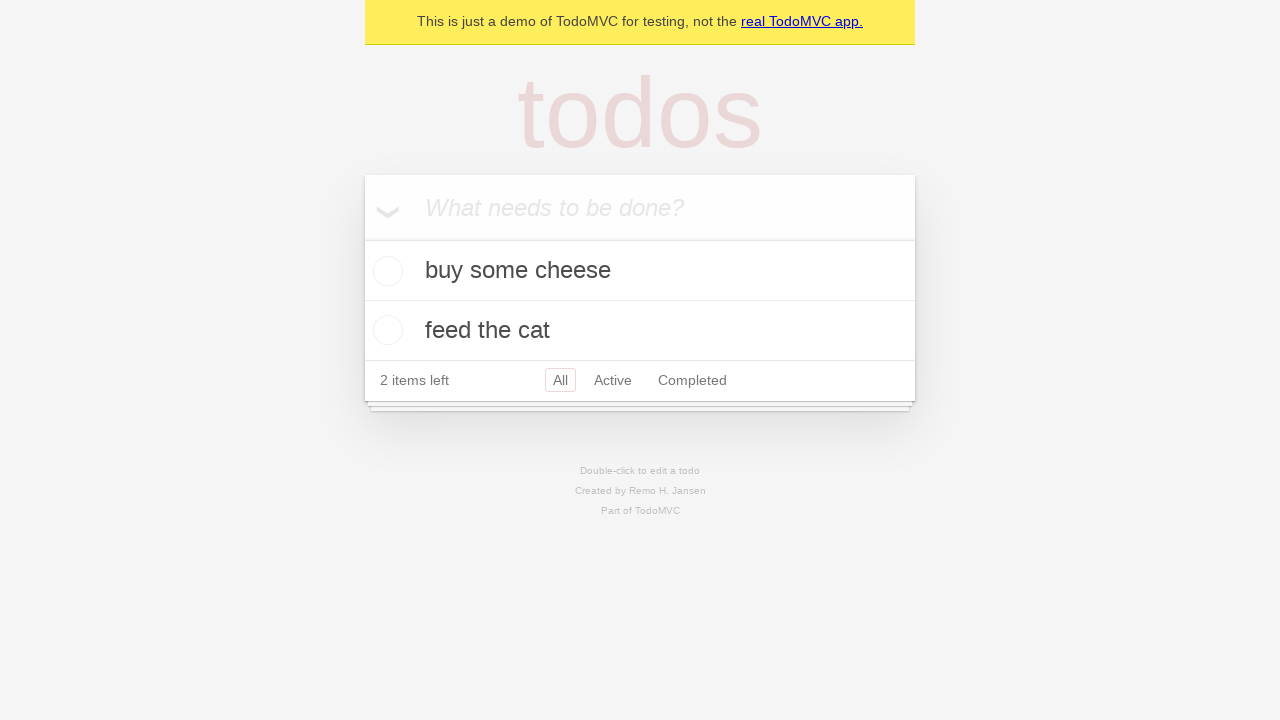